Tests the SpiceJet flight booking traveller selection by clicking on the travellers dropdown and incrementing the adult passenger count to 5

Starting URL: https://spicejet.com

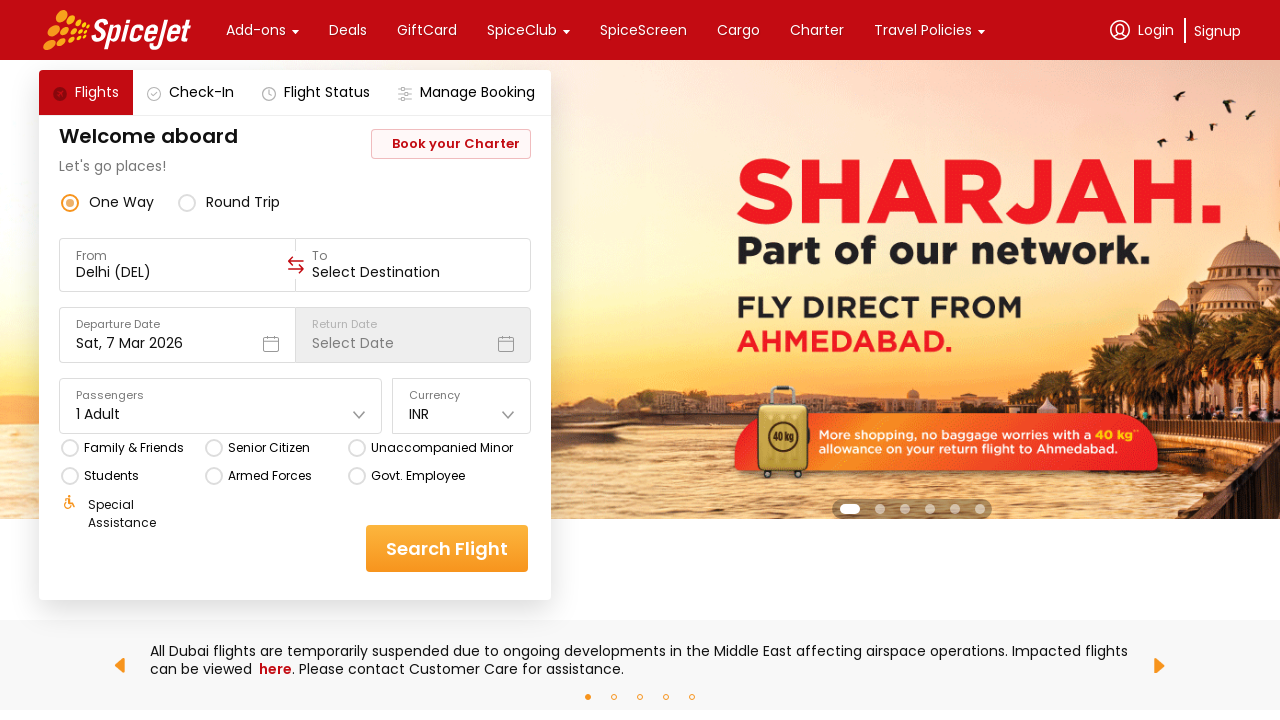

Clicked on the travellers selection dropdown at (221, 406) on div[data-testid='home-page-travellers']
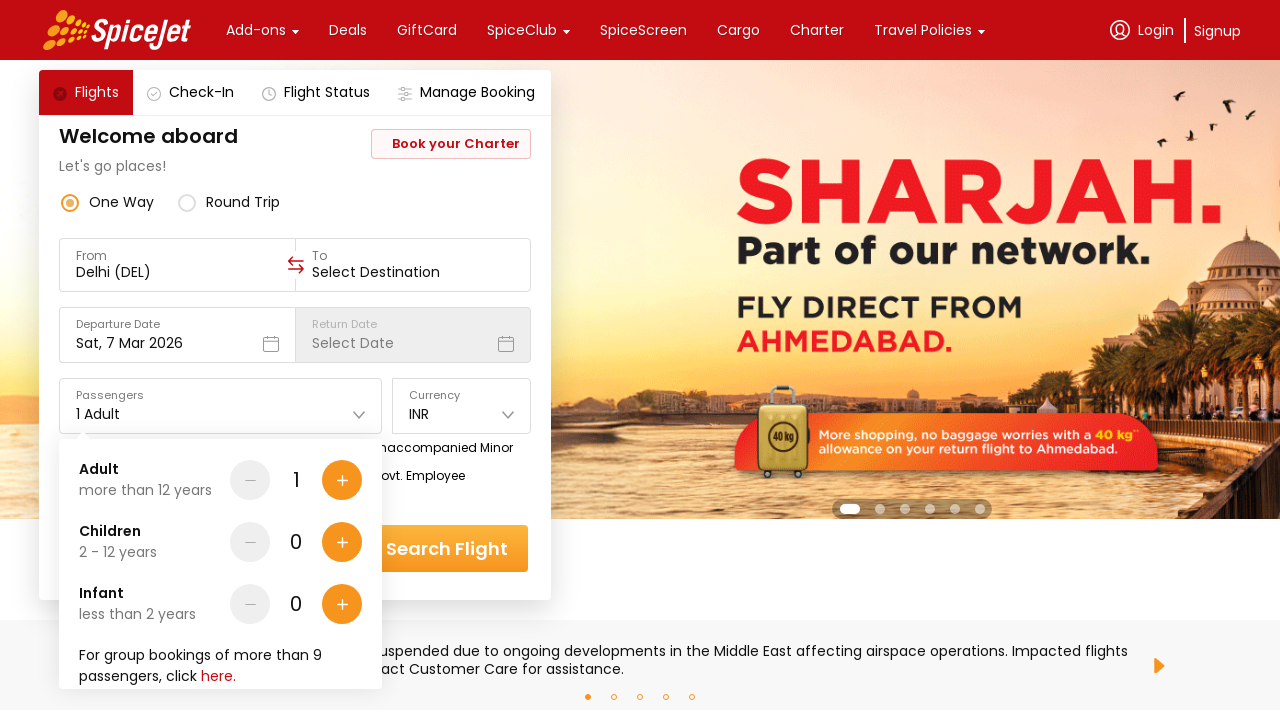

Adult passenger increment button appeared in dropdown
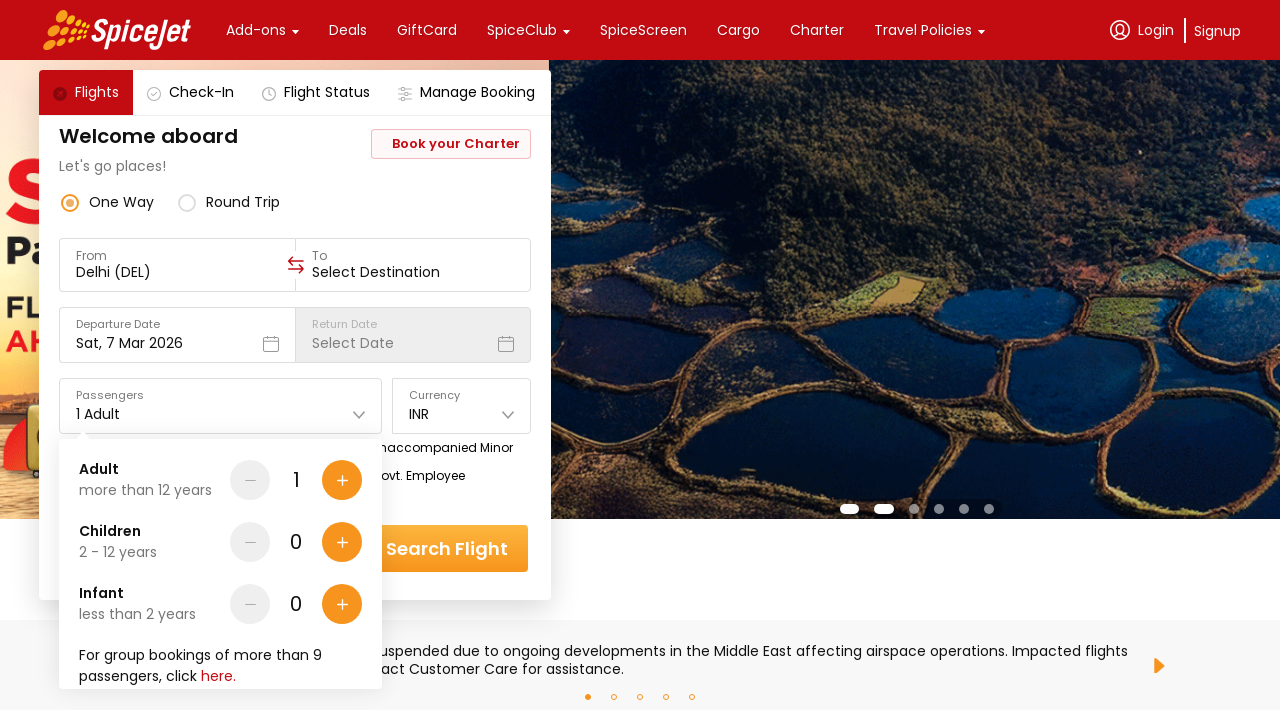

Clicked adult passenger plus button (increment 1 of 4) at (342, 480) on div[data-testid='Adult-testID-plus-one-cta']
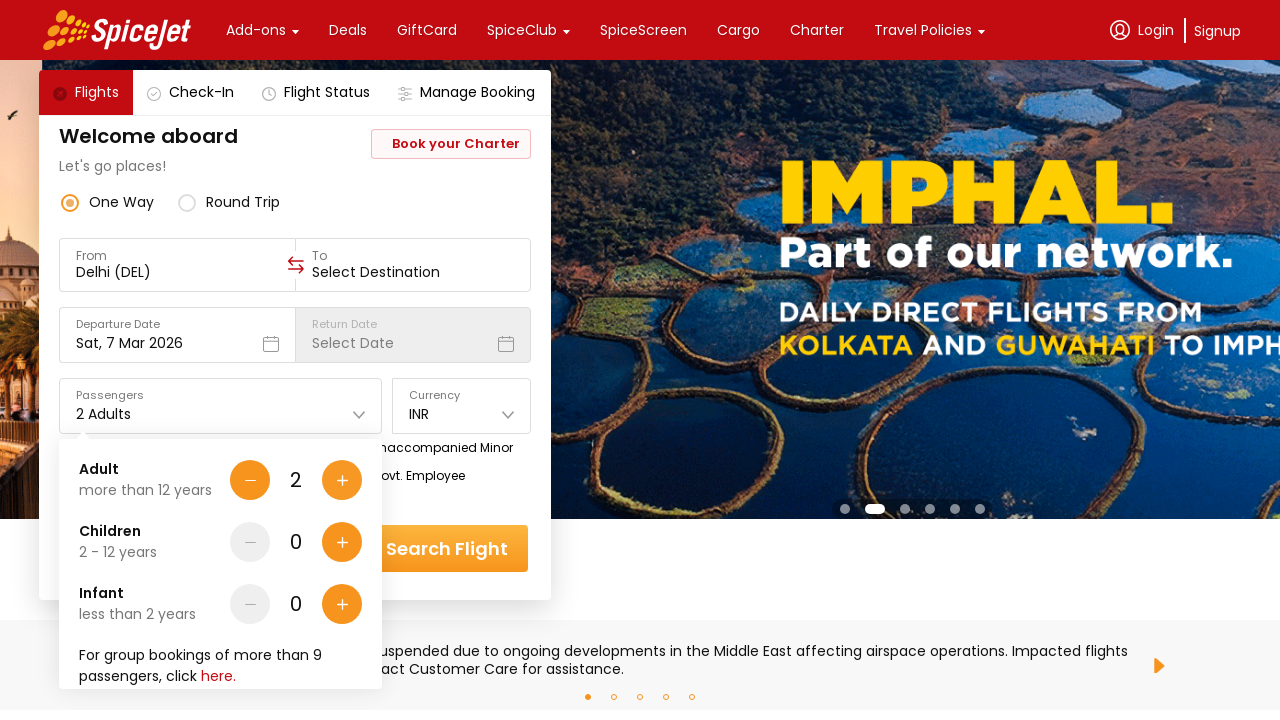

Clicked adult passenger plus button (increment 2 of 4) at (342, 480) on div[data-testid='Adult-testID-plus-one-cta']
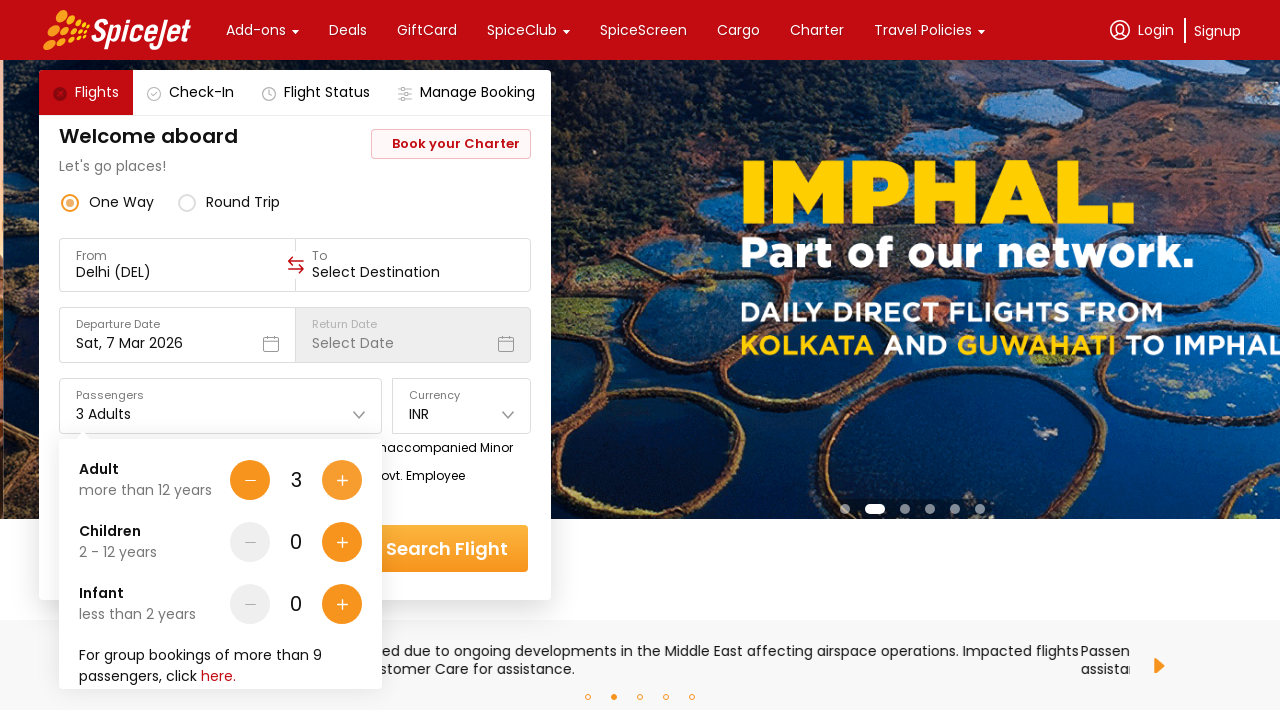

Clicked adult passenger plus button (increment 3 of 4) at (342, 480) on div[data-testid='Adult-testID-plus-one-cta']
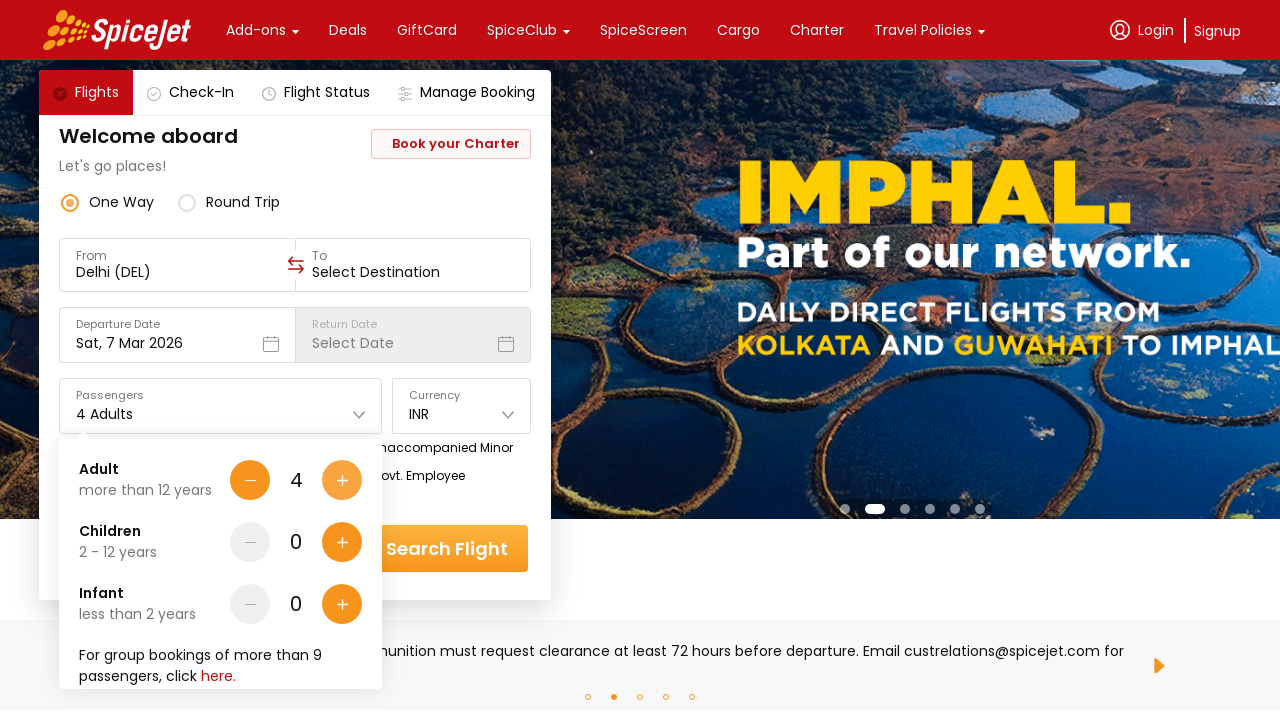

Clicked adult passenger plus button (increment 4 of 4) at (342, 480) on div[data-testid='Adult-testID-plus-one-cta']
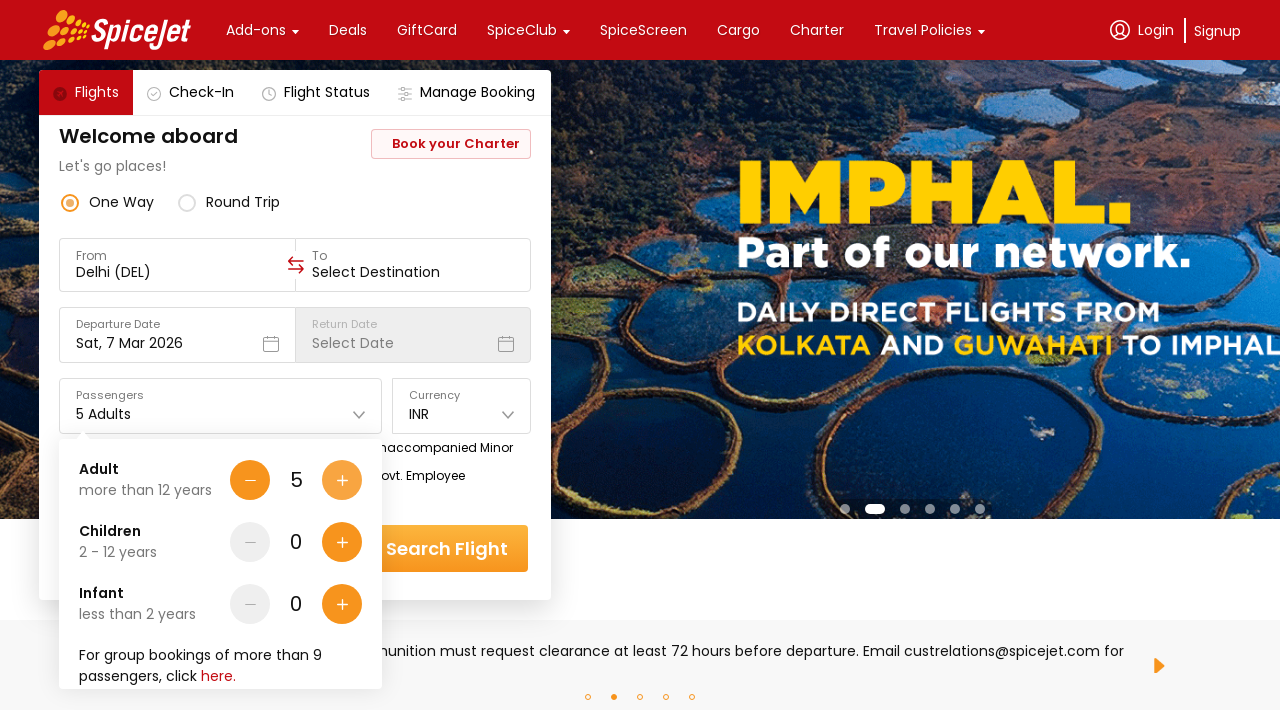

Clicked done button to confirm traveller selection of 5 adults at (317, 648) on div[data-testid='home-page-travellers-done-cta']
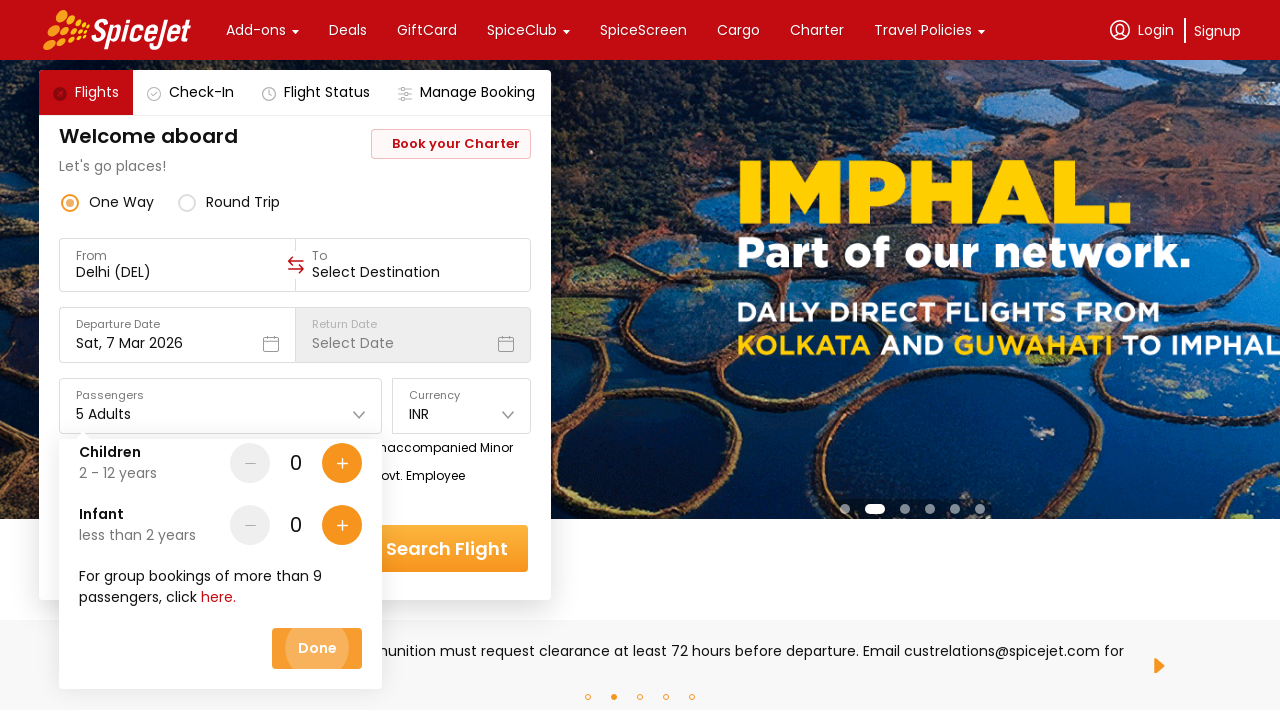

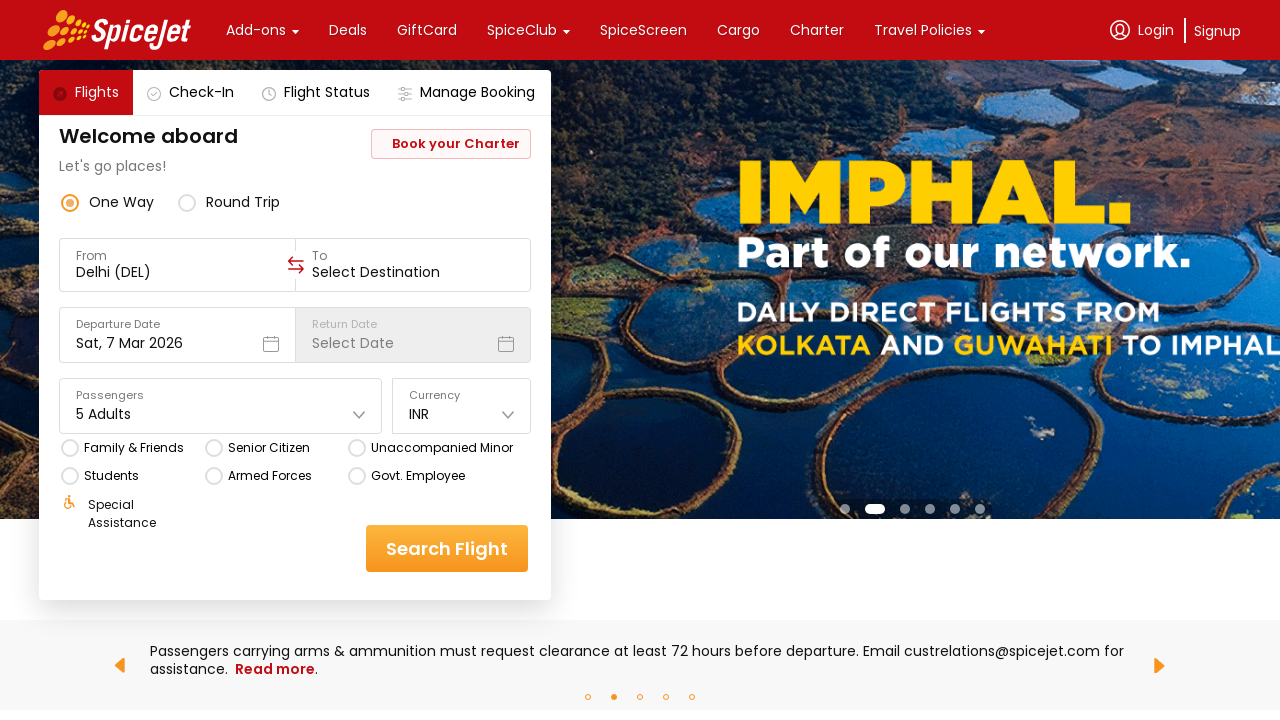